Tests autocomplete dropdown functionality by typing partial text and selecting a country from the suggestions

Starting URL: https://rahulshettyacademy.com/dropdownsPractise/

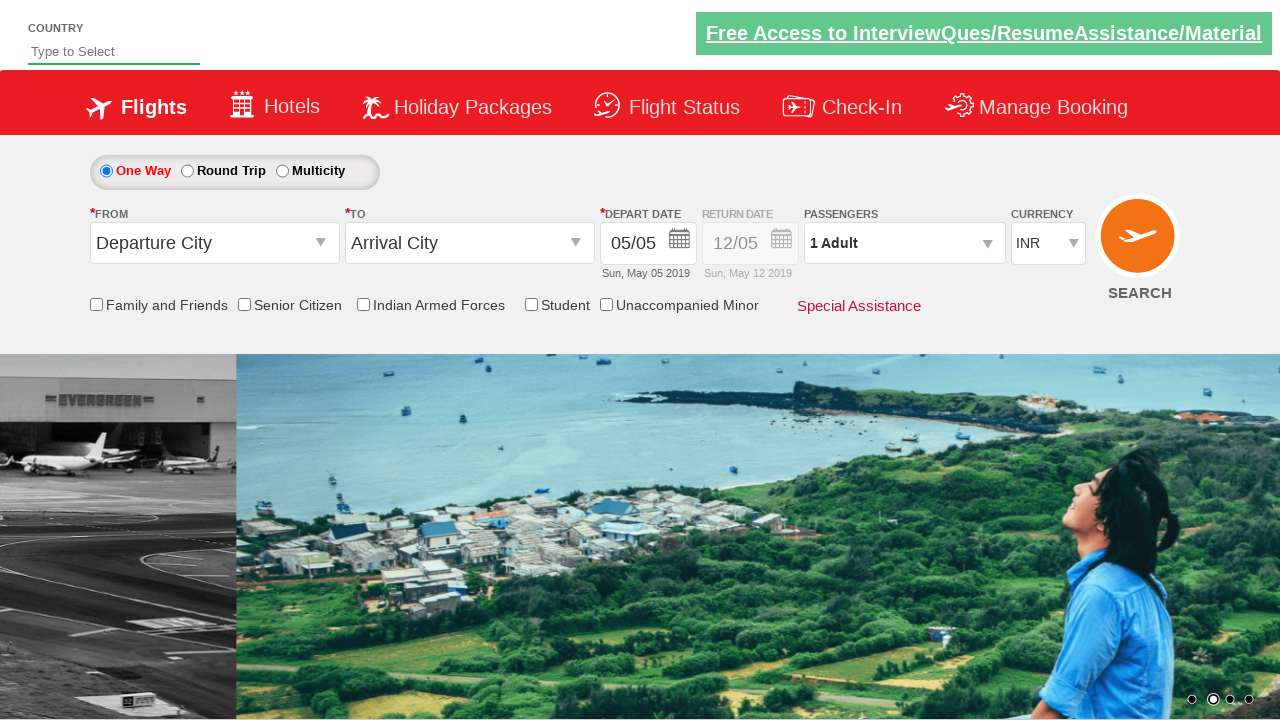

Filled autocomplete field with 'ind' to trigger dropdown on #autosuggest
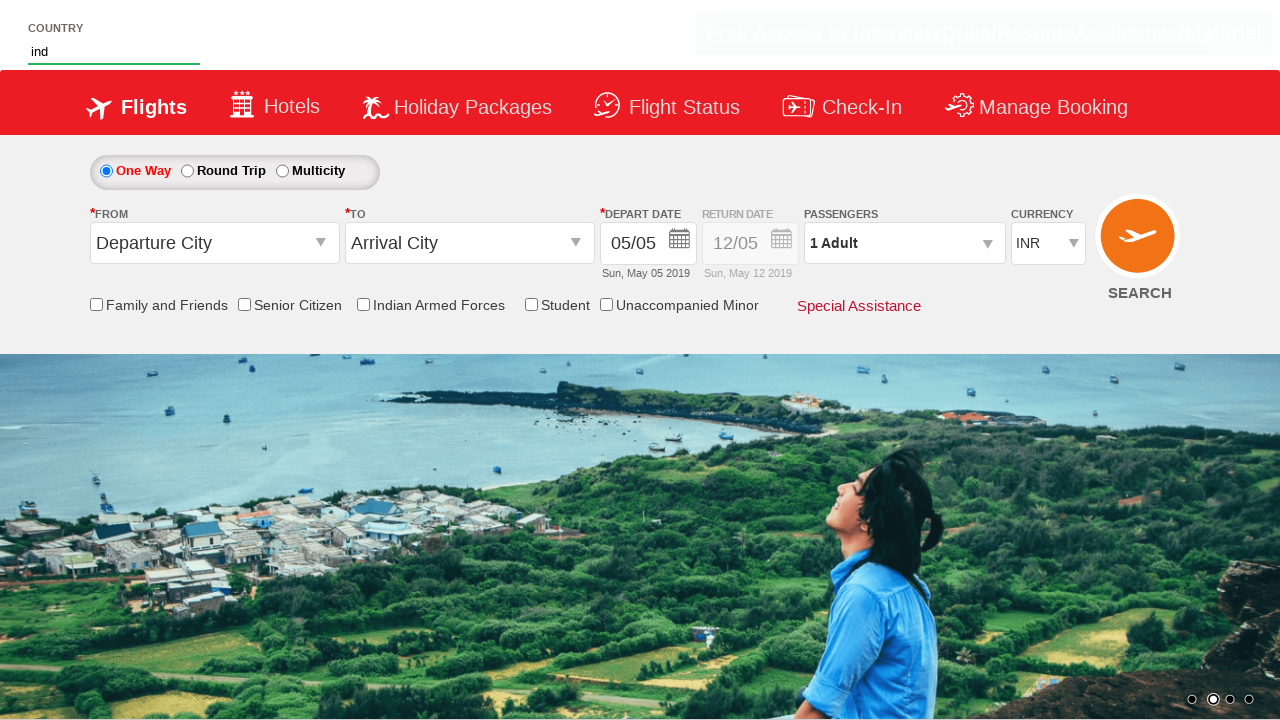

Waited for autocomplete dropdown suggestions to appear
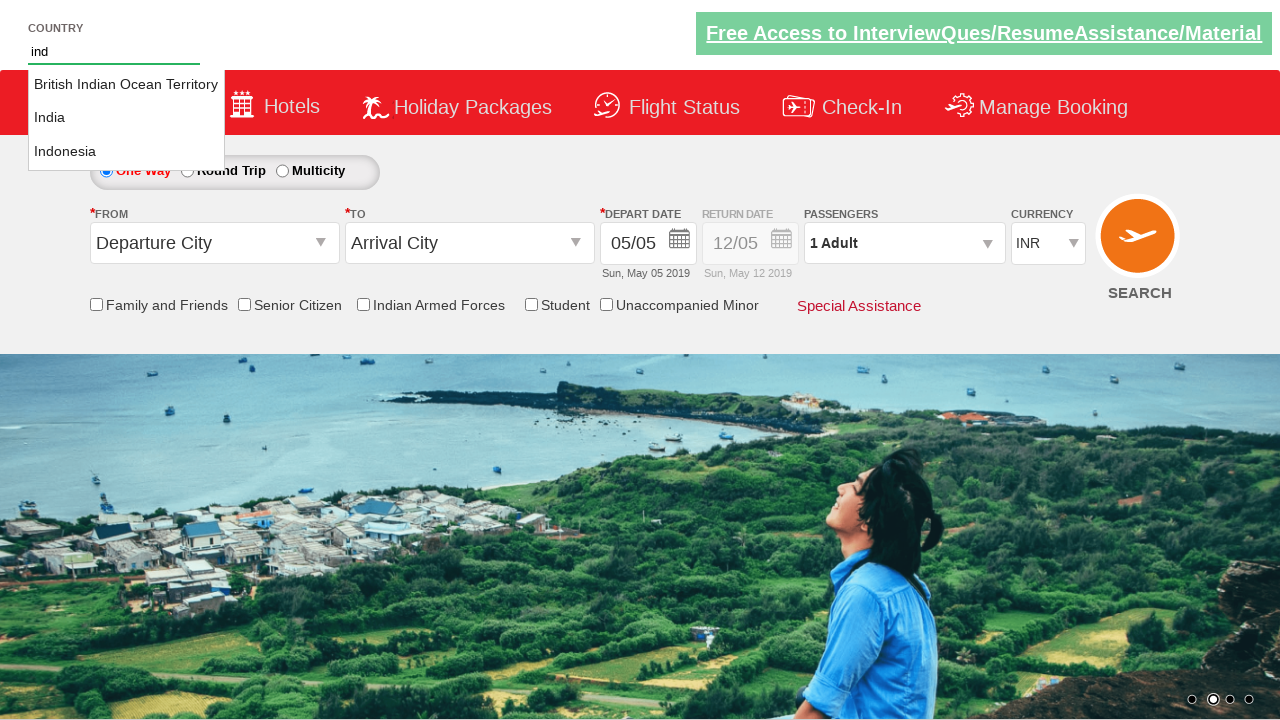

Retrieved all country suggestions from dropdown
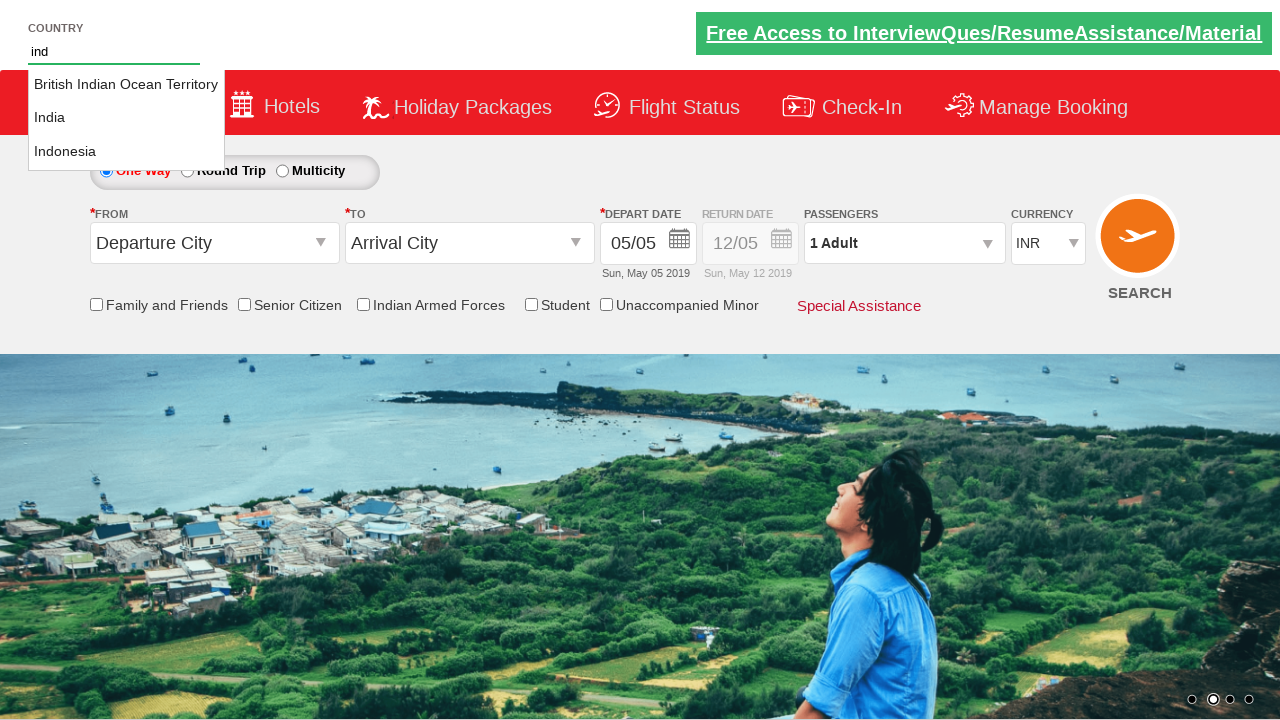

Clicked on 'India' from the dropdown suggestions at (126, 118) on li.ui-menu-item a >> nth=1
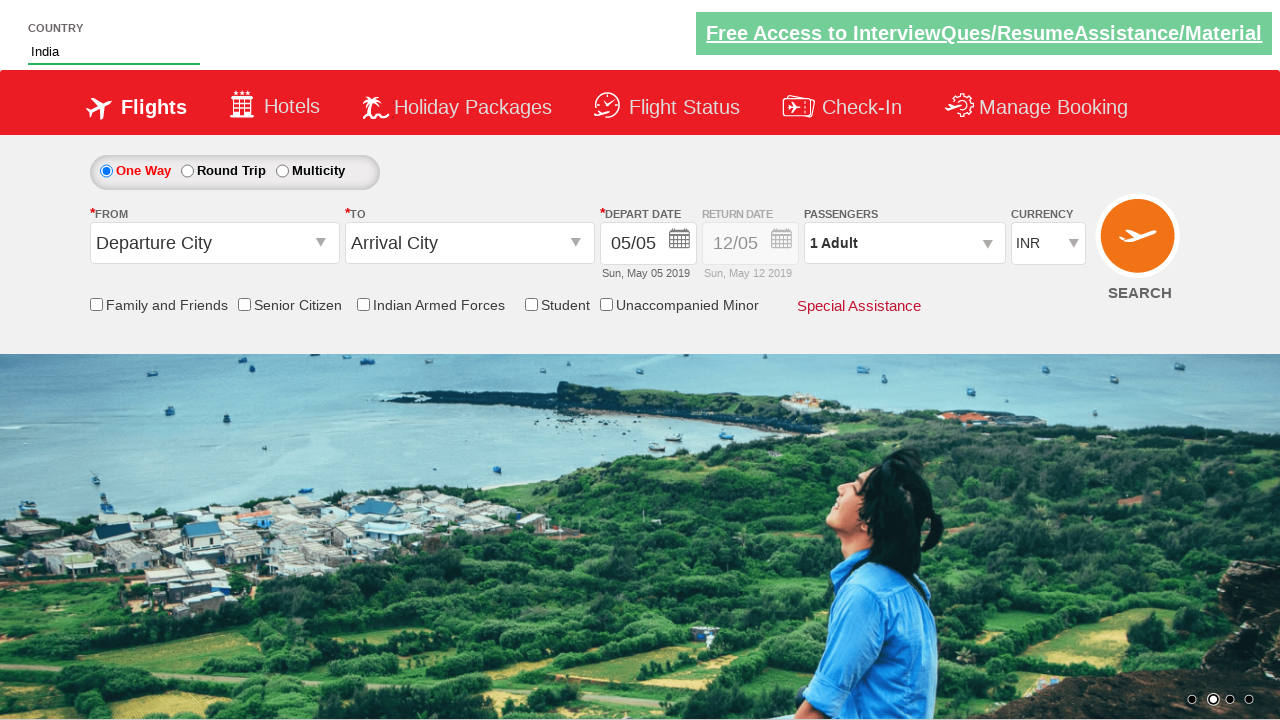

Verified that 'India' was selected in the autocomplete field
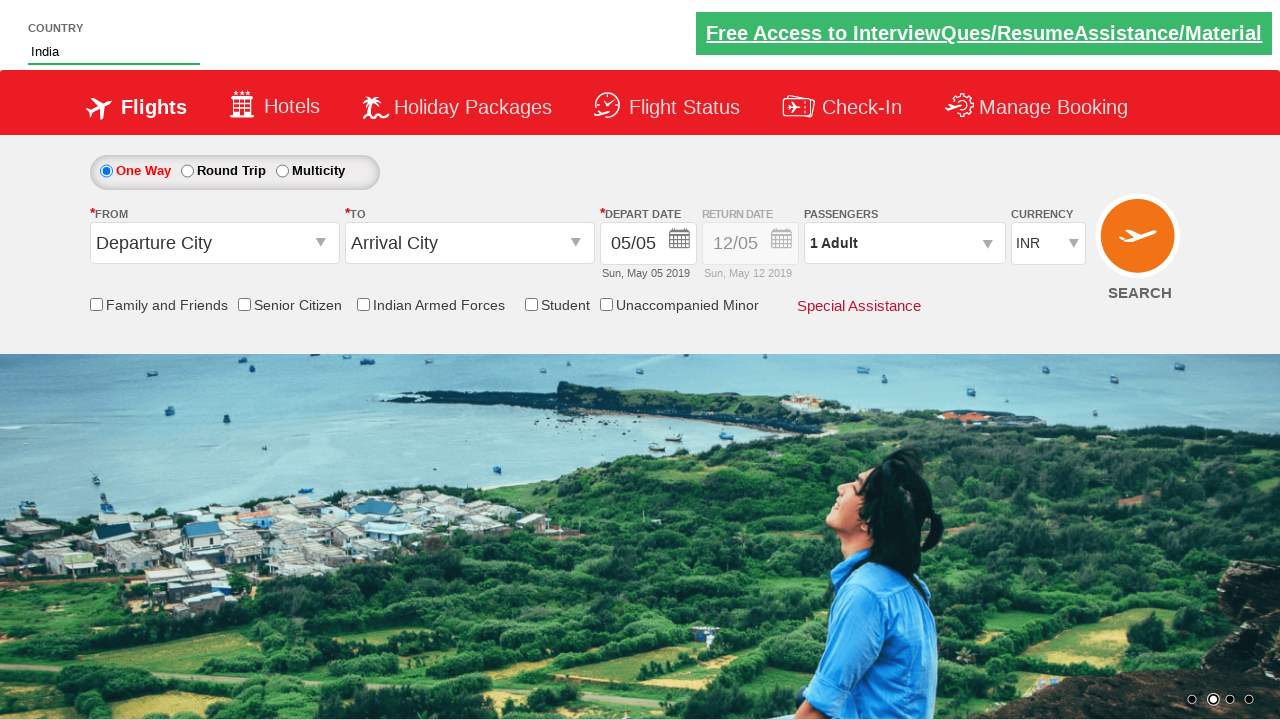

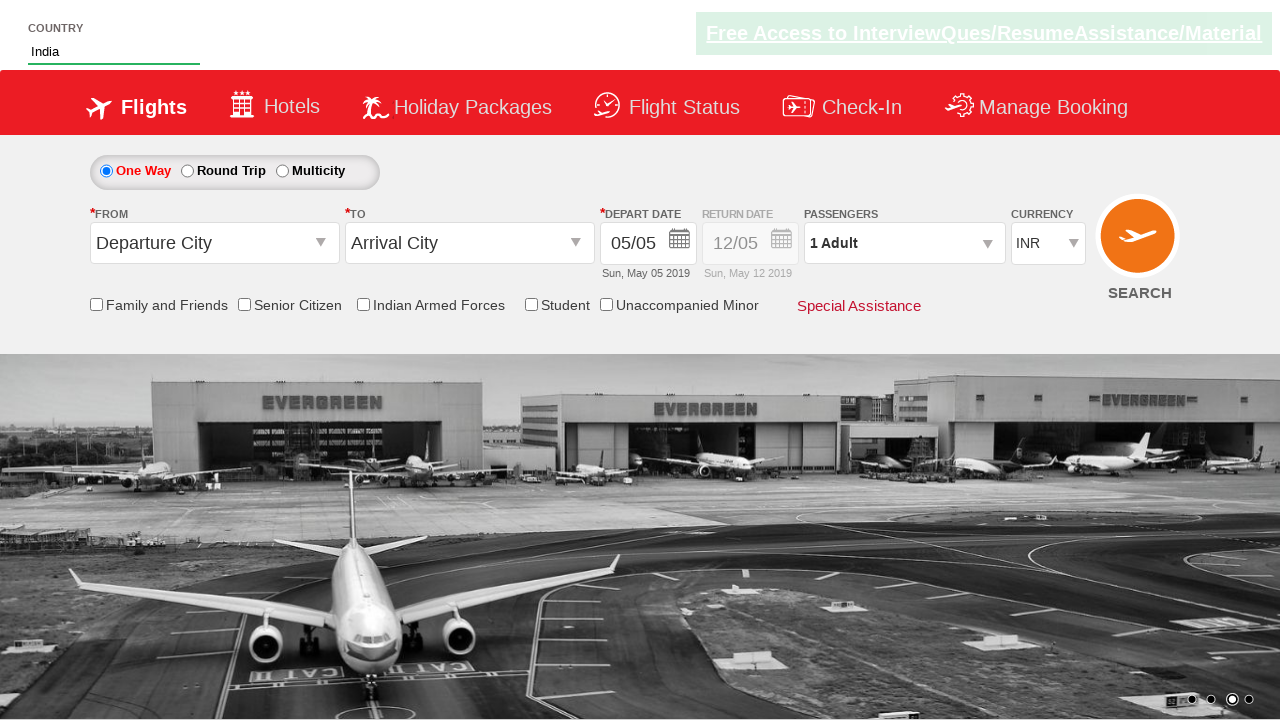